Opens a browser and navigates to Microsoft's website. This is a basic browser launch and navigation test demonstrating cross-browser capability.

Starting URL: https://www.microsoft.com/

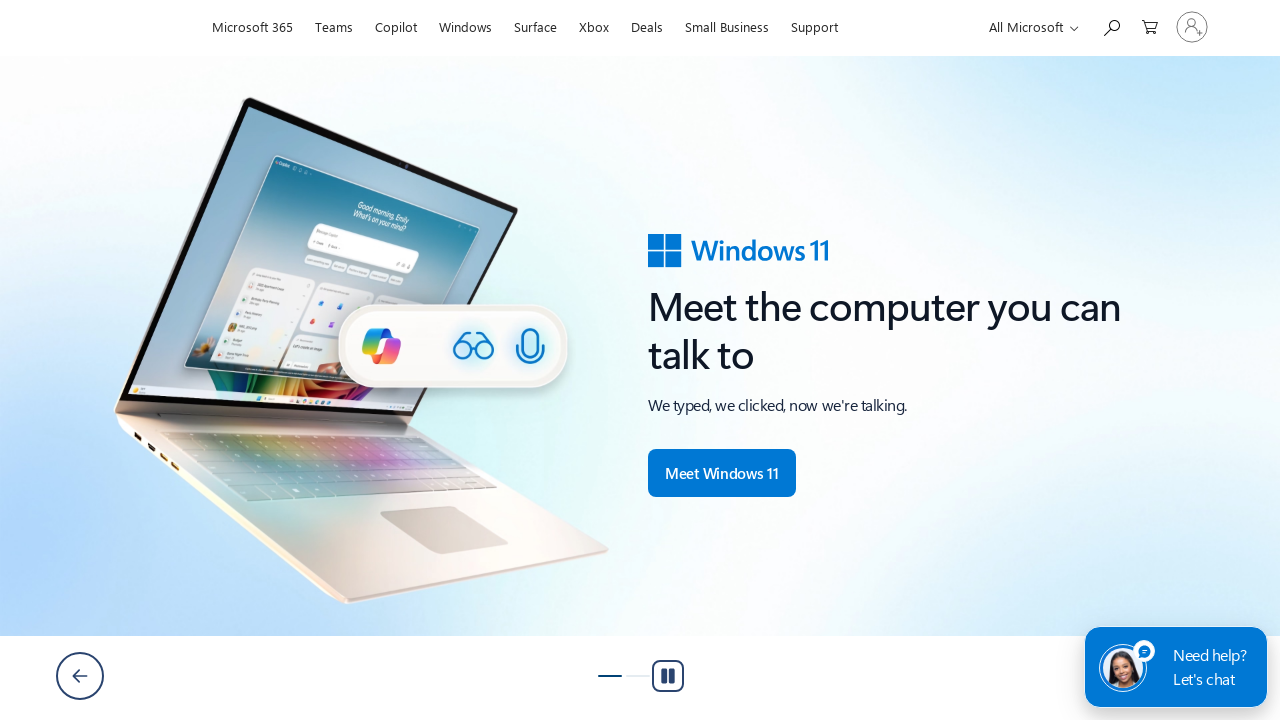

Waited for page to reach domcontentloaded state
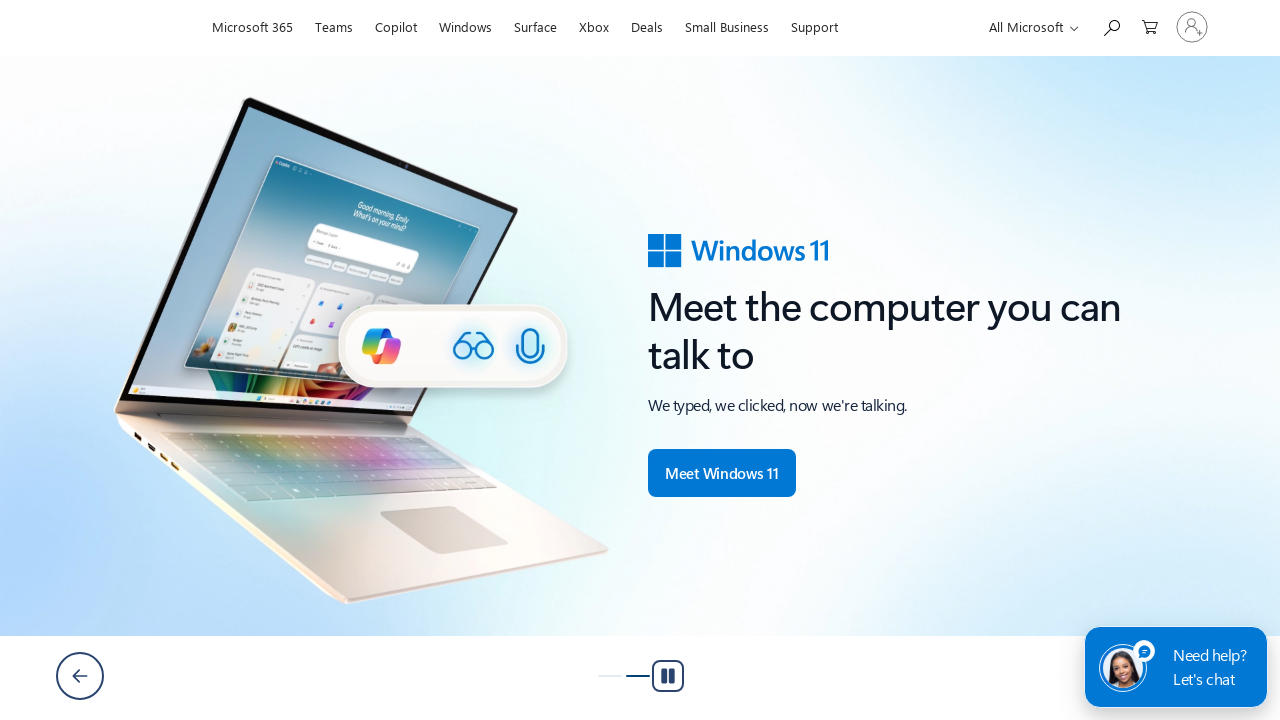

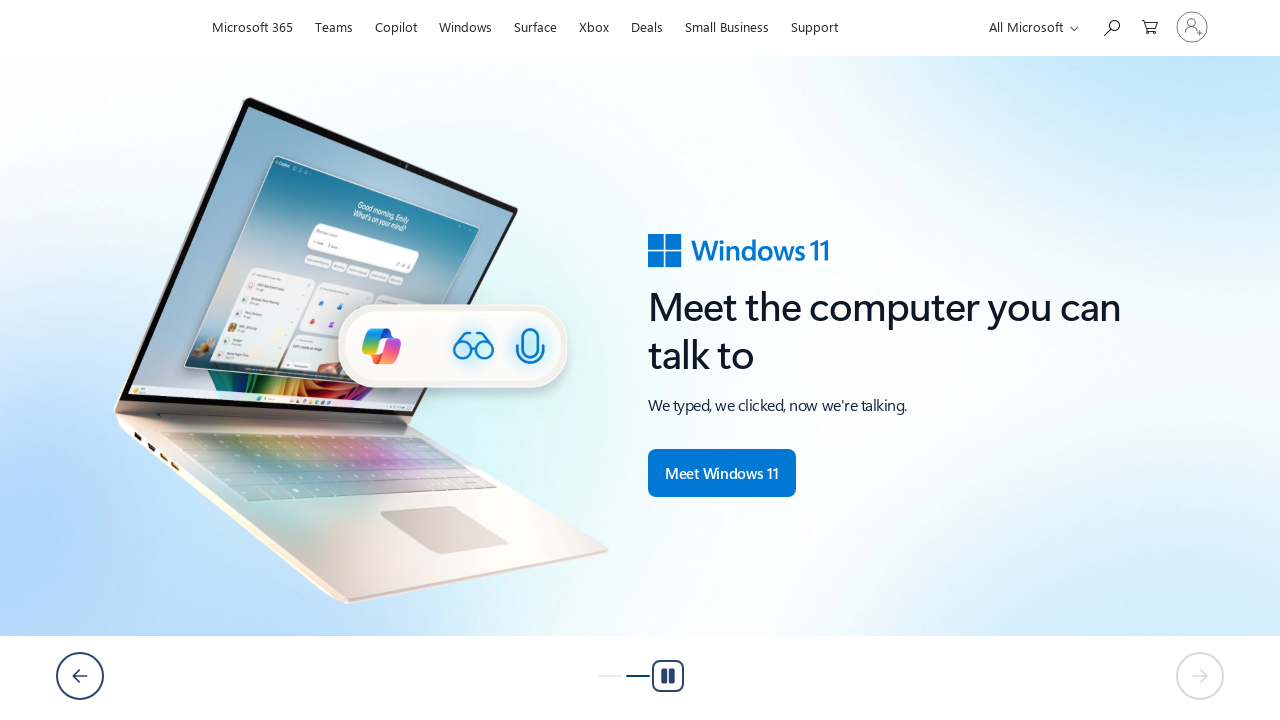